Tests tabbed window functionality by opening a new tab, switching to it, and interacting with elements in the new tab

Starting URL: https://demo.automationtesting.in/Windows.html

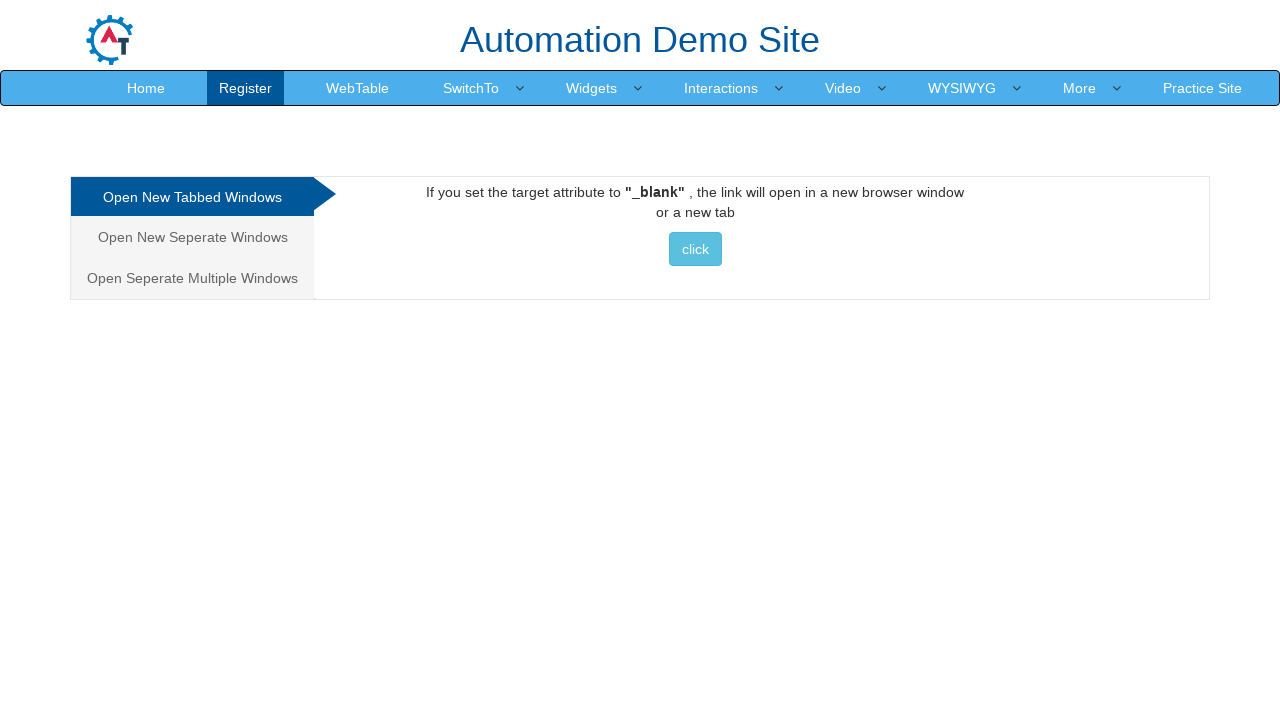

Clicked button to open new tab at (695, 249) on xpath=//a[@href='http://www.selenium.dev']//button[@class='btn btn-info'][normal
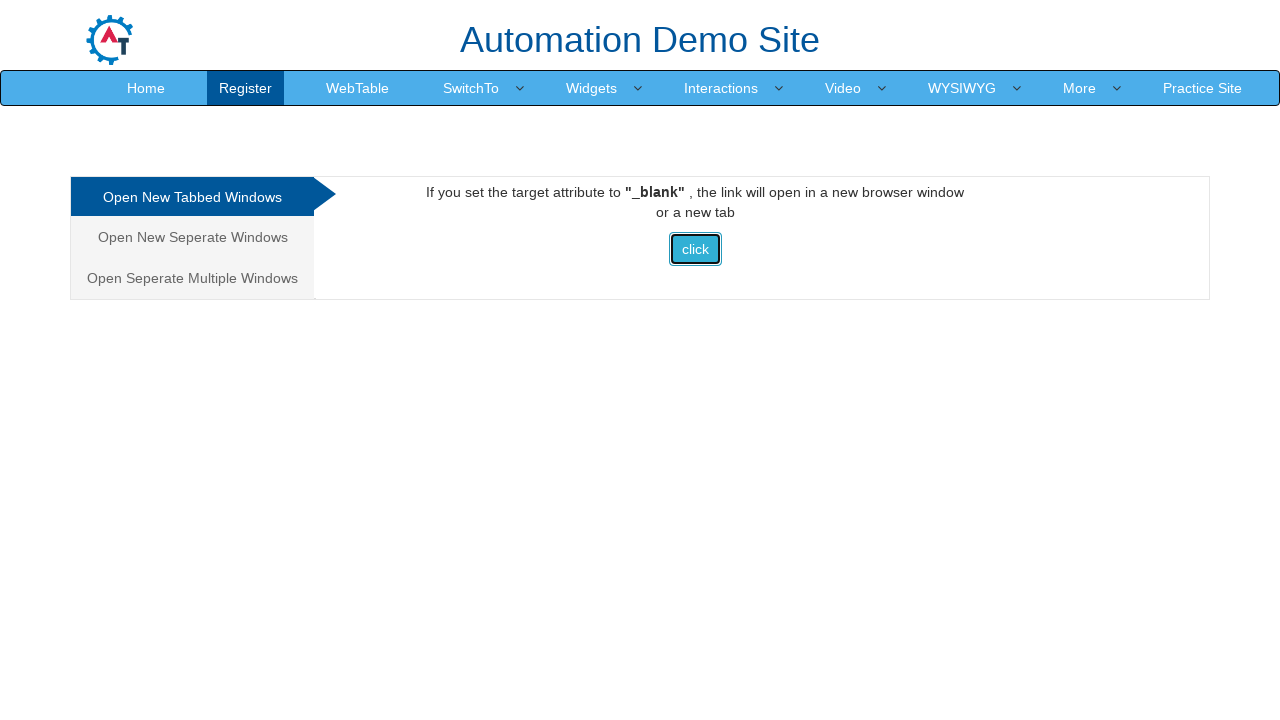

New tab opened and captured
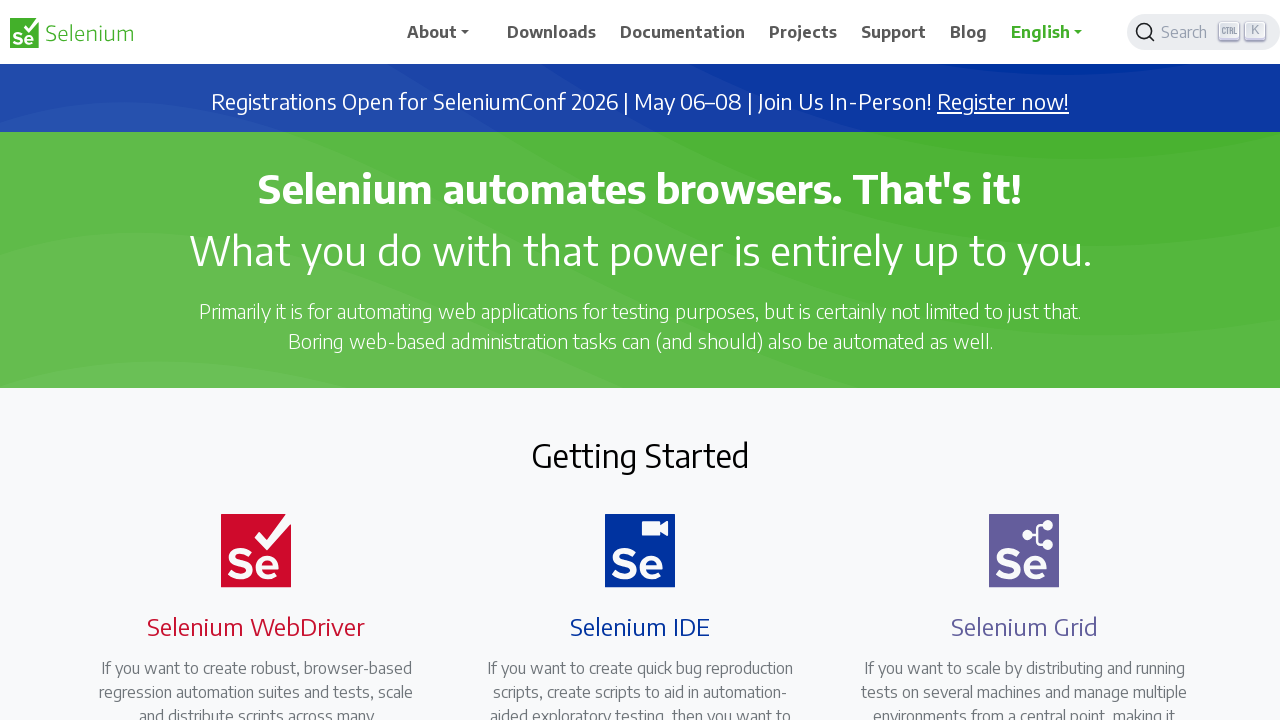

New tab page loaded completely
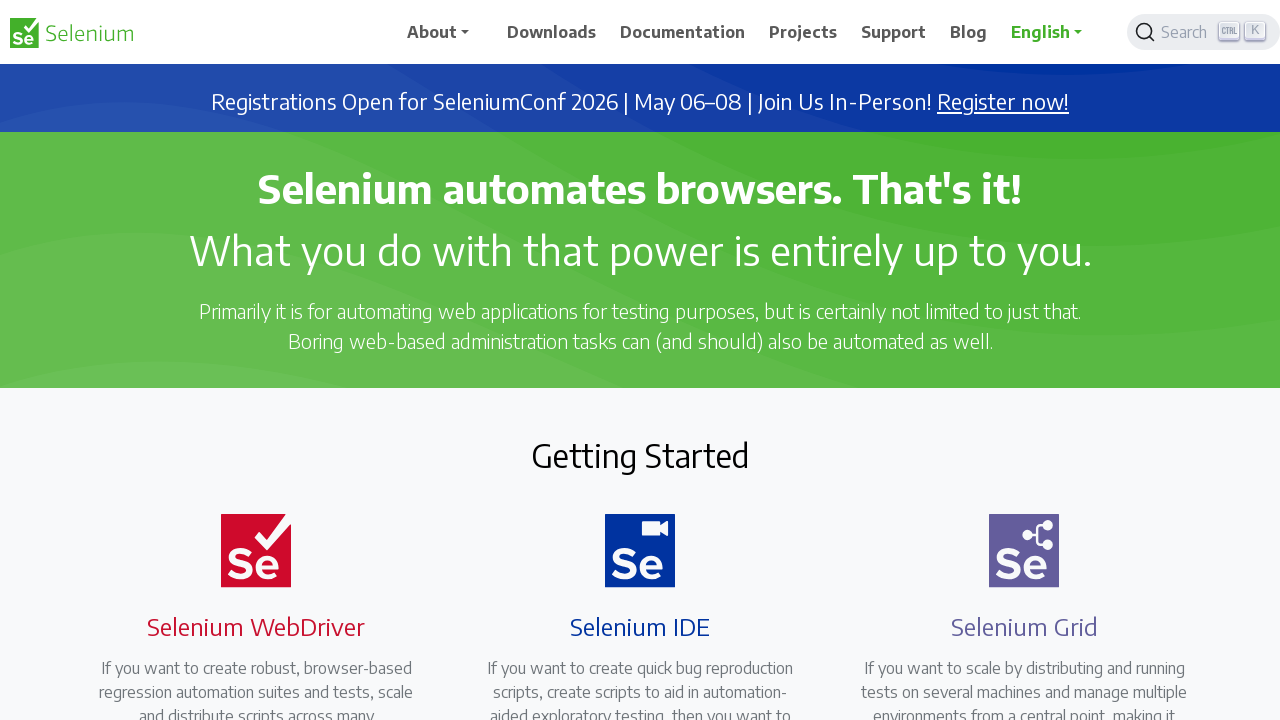

Clicked selenium webdriver button in new tab at (244, 360) on xpath=//a[@class='selenium-button selenium-webdriver text-uppercase fw-bold']
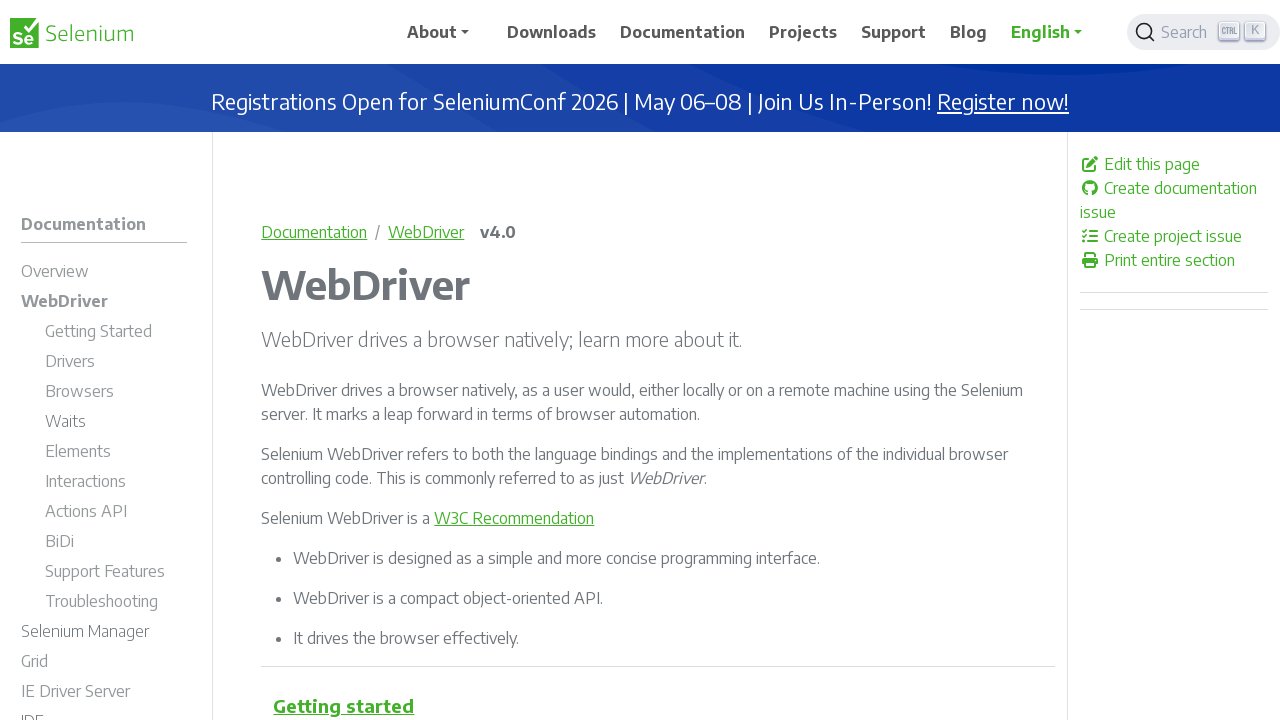

Waited for action to complete
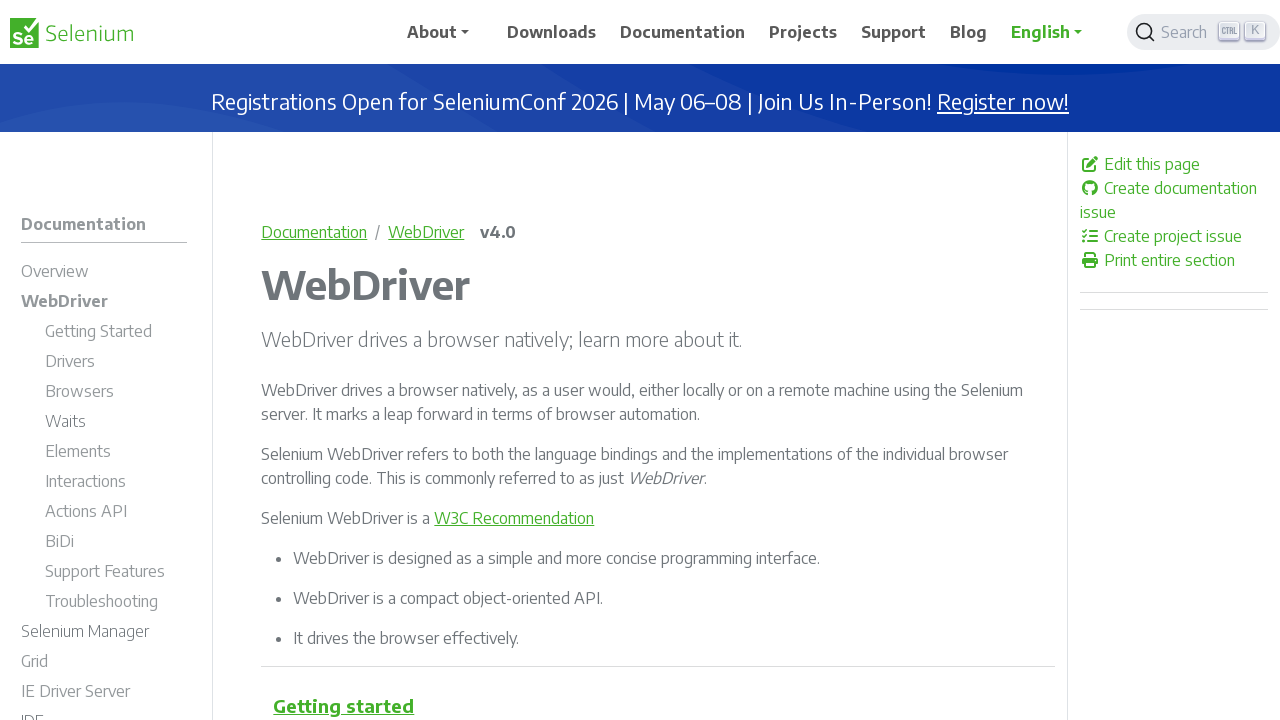

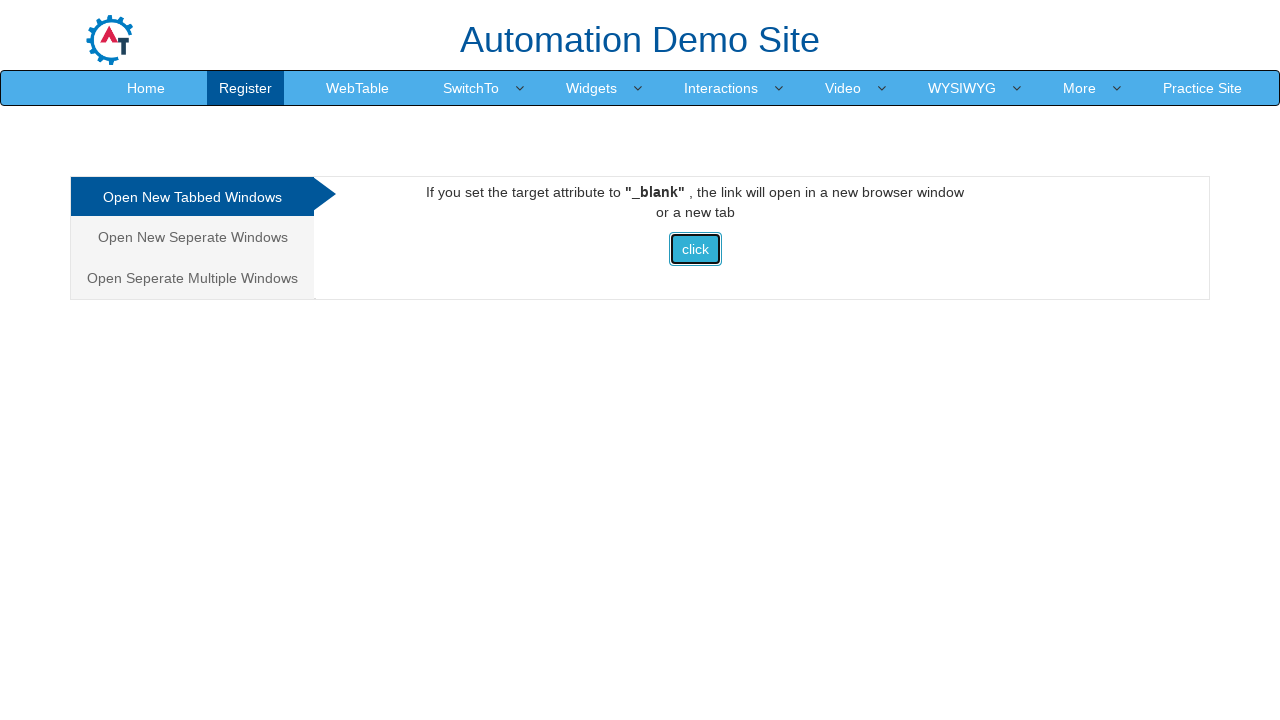